Tests a signup form by filling in first name, last name, and email fields, then submitting the form by clicking the signup button.

Starting URL: https://secure-retreat-92358.herokuapp.com/

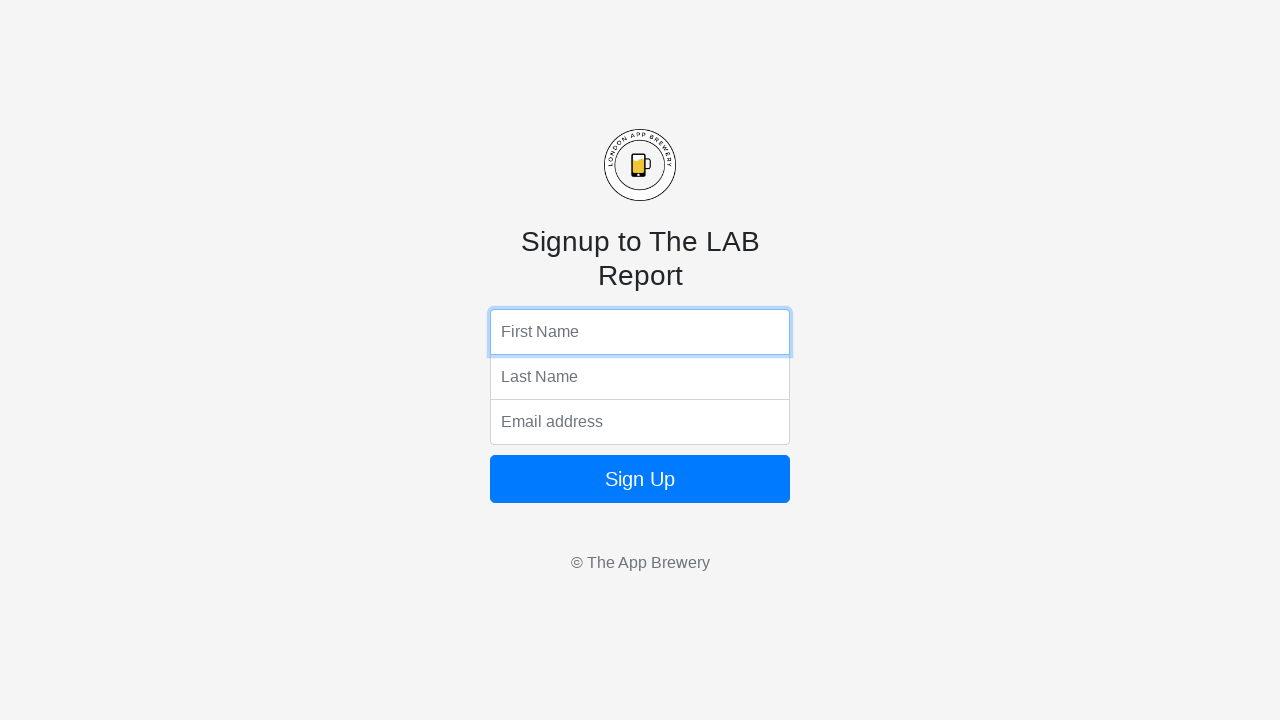

Filled first name field with 'Jennifer' on input[name='fName']
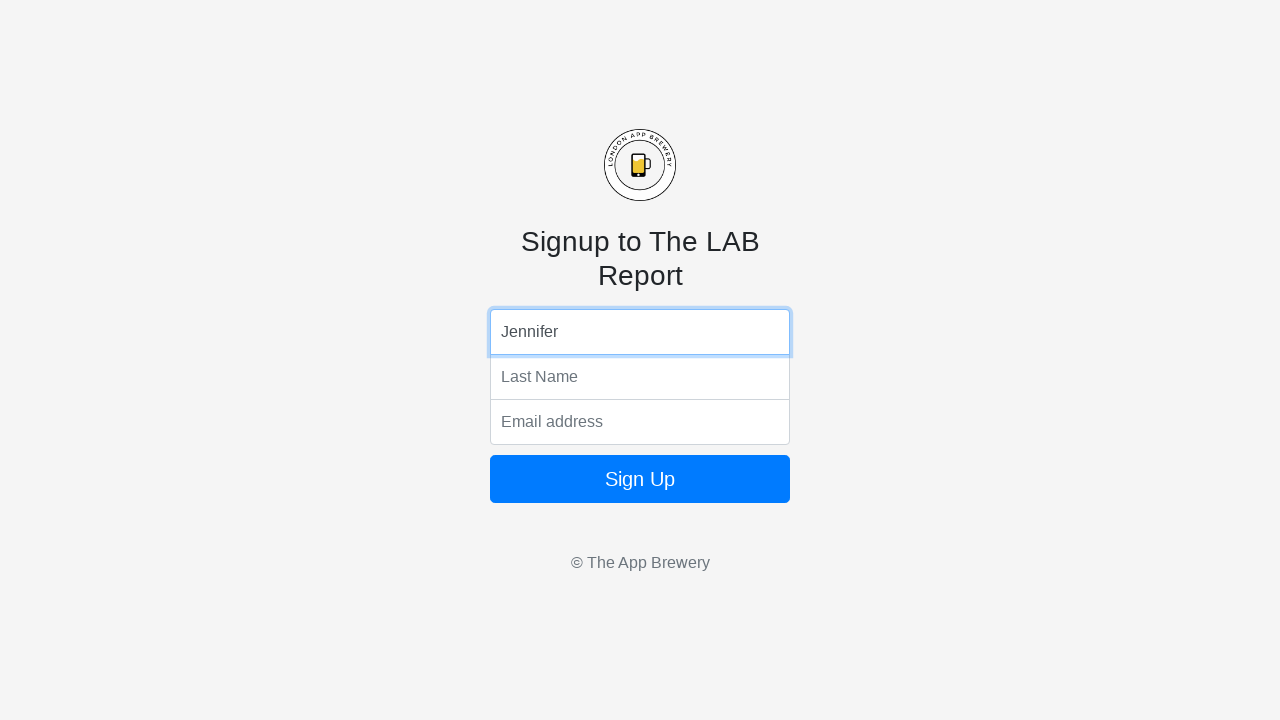

Filled last name field with 'Morrison' on input[name='lName']
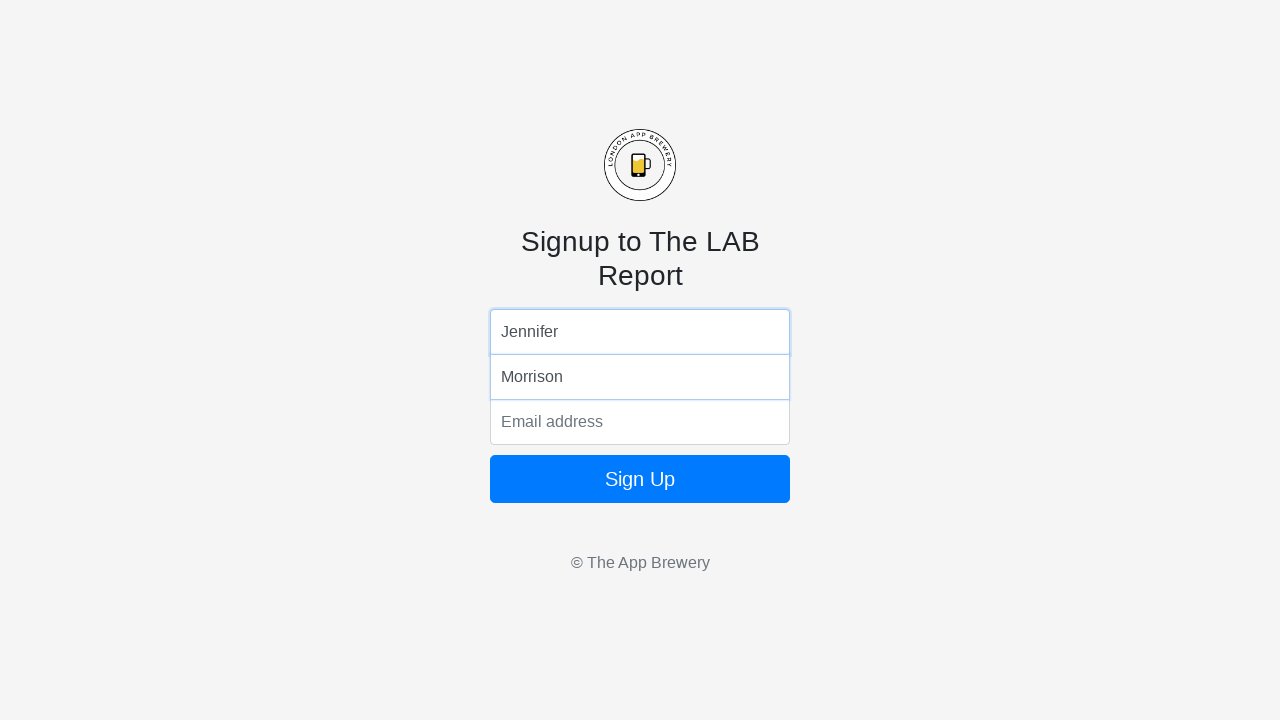

Filled email field with 'jennifer.morrison@example.com' on input[name='email']
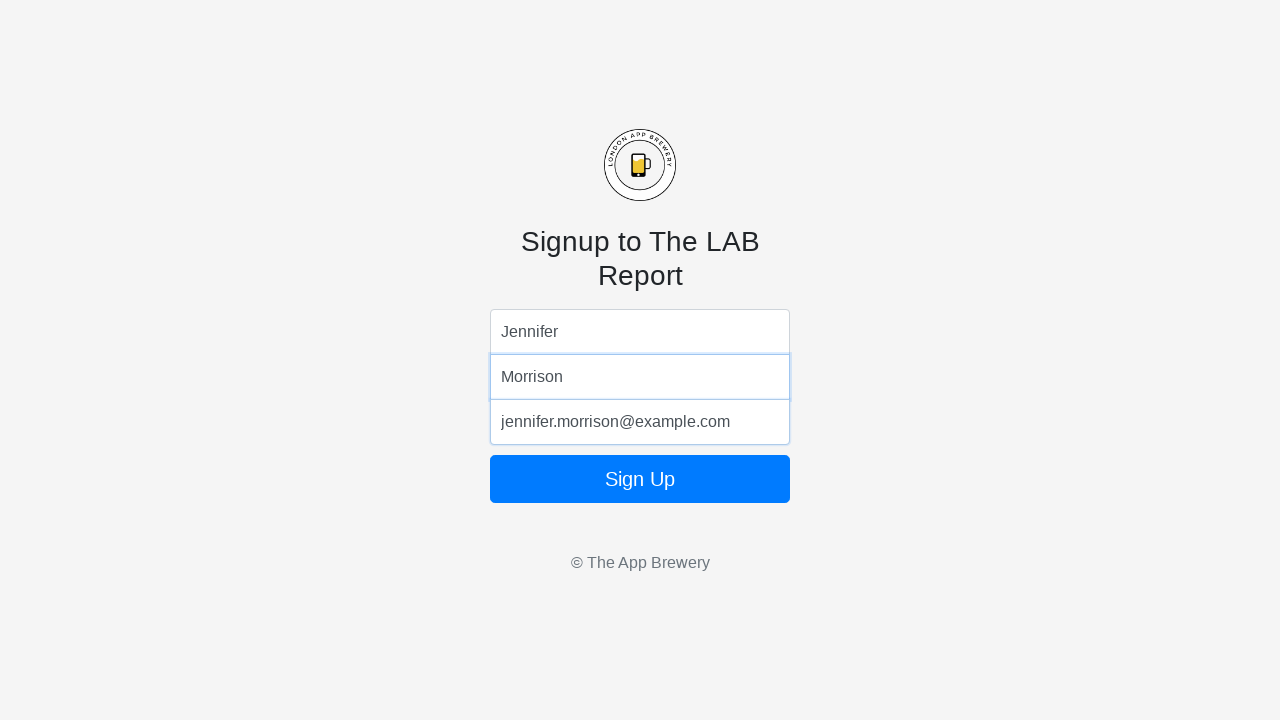

Clicked signup button to submit form at (640, 479) on .btn
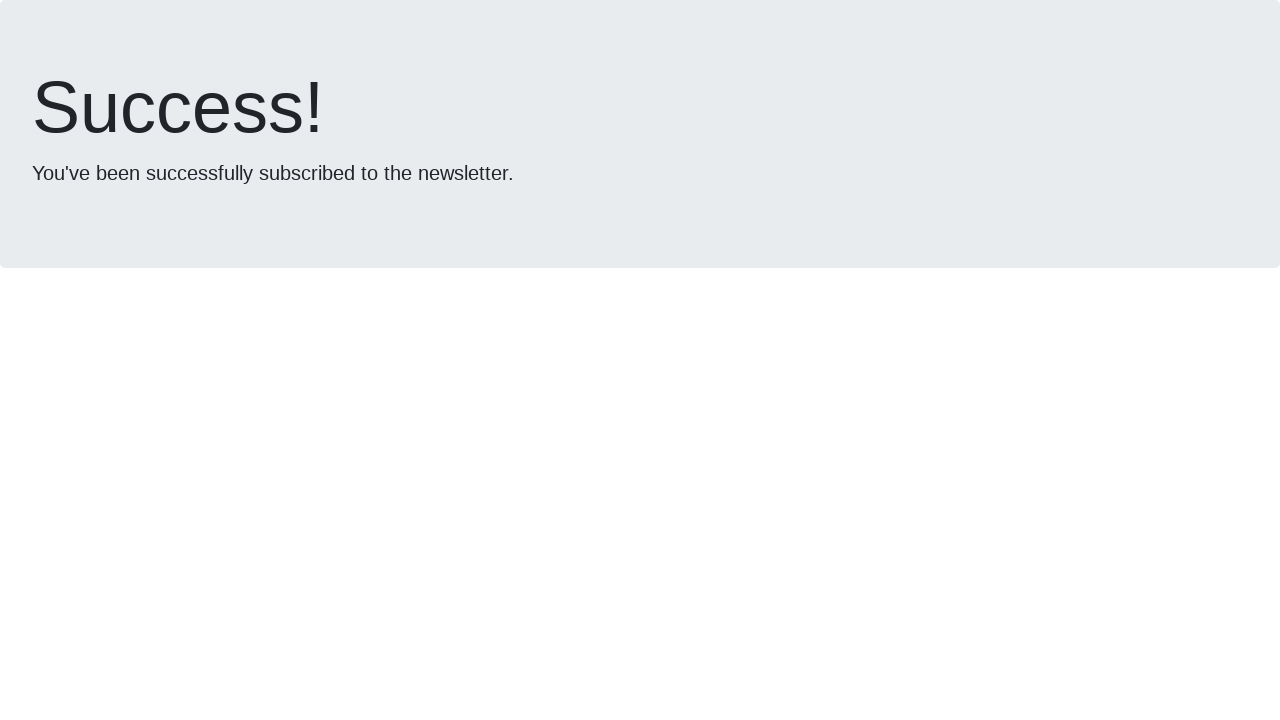

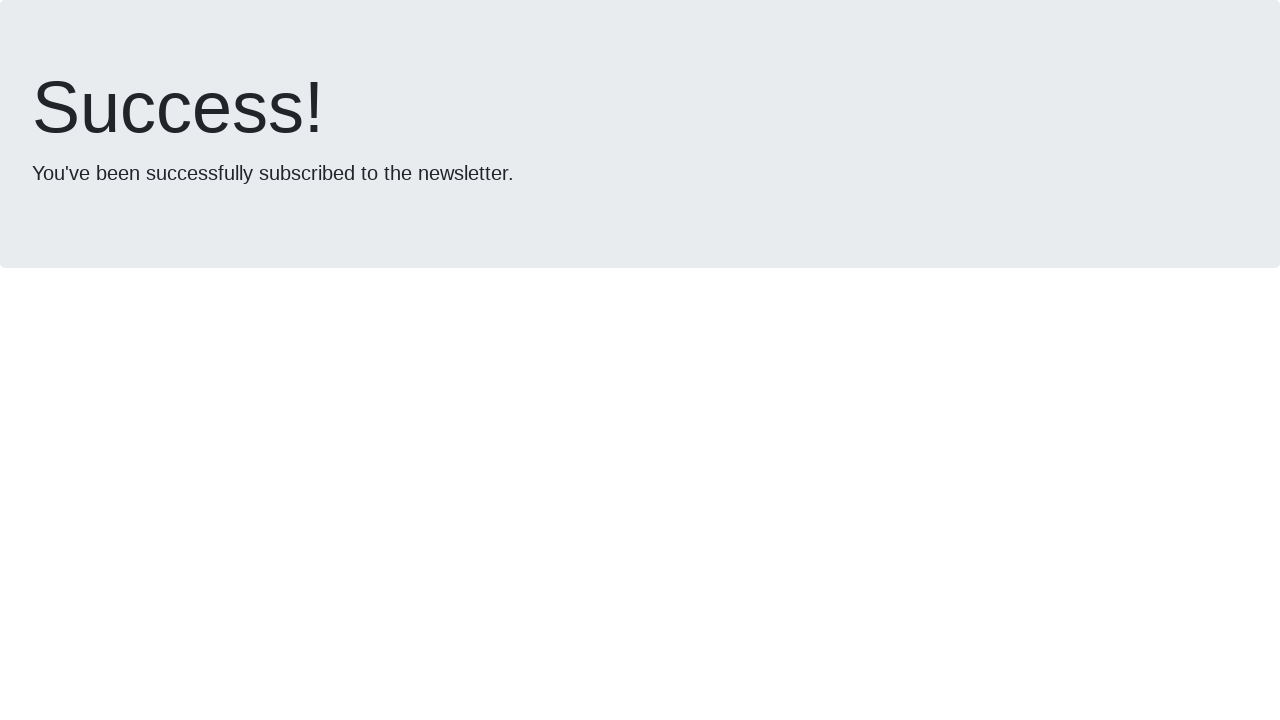